Tests dynamic loading functionality by clicking a start button and waiting for "Hello World!" text to appear after a loading animation completes.

Starting URL: https://automationfc.github.io/dynamic-loading/

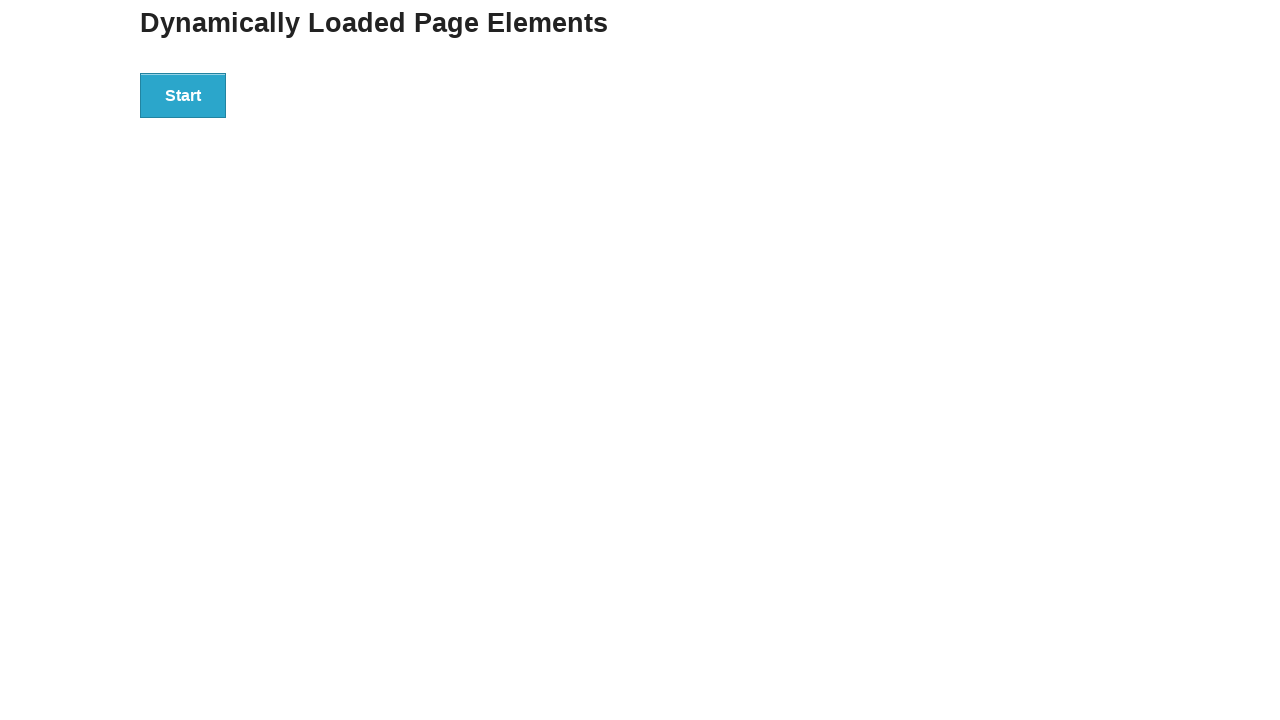

Clicked the start button to initiate dynamic loading at (183, 95) on div#start>button
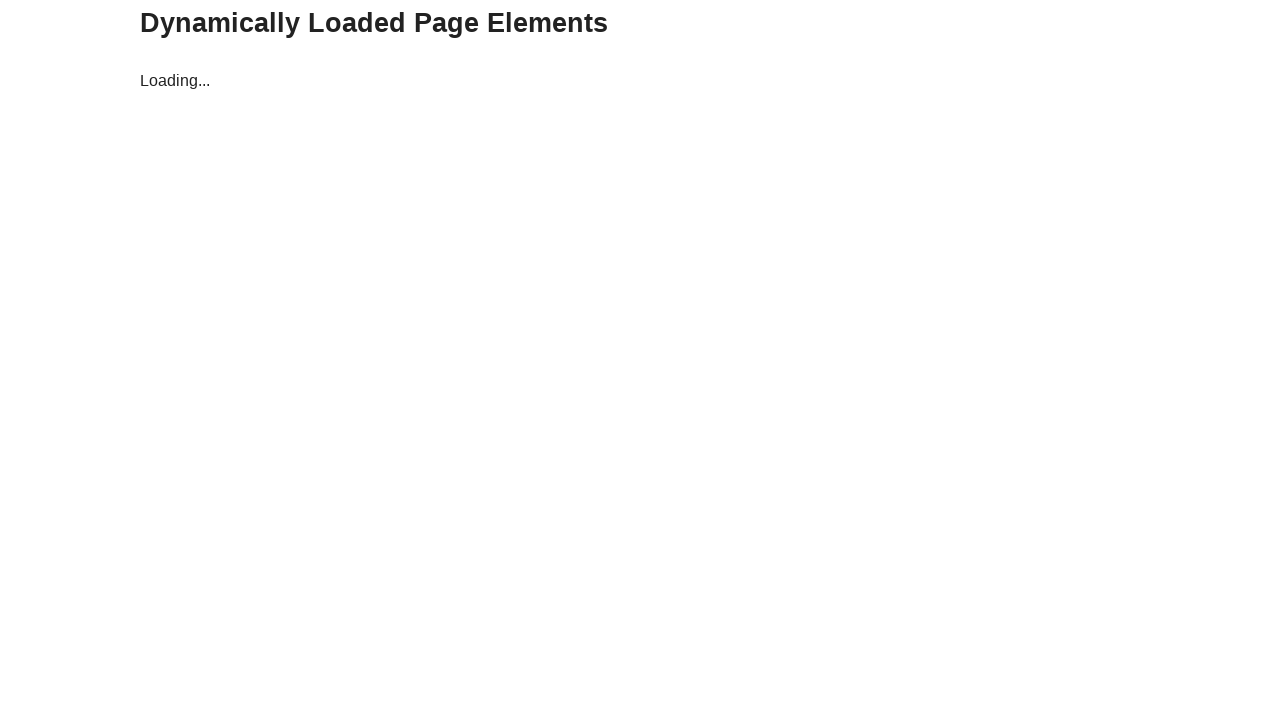

Waited for 'Hello World!' text to become visible after loading animation completed
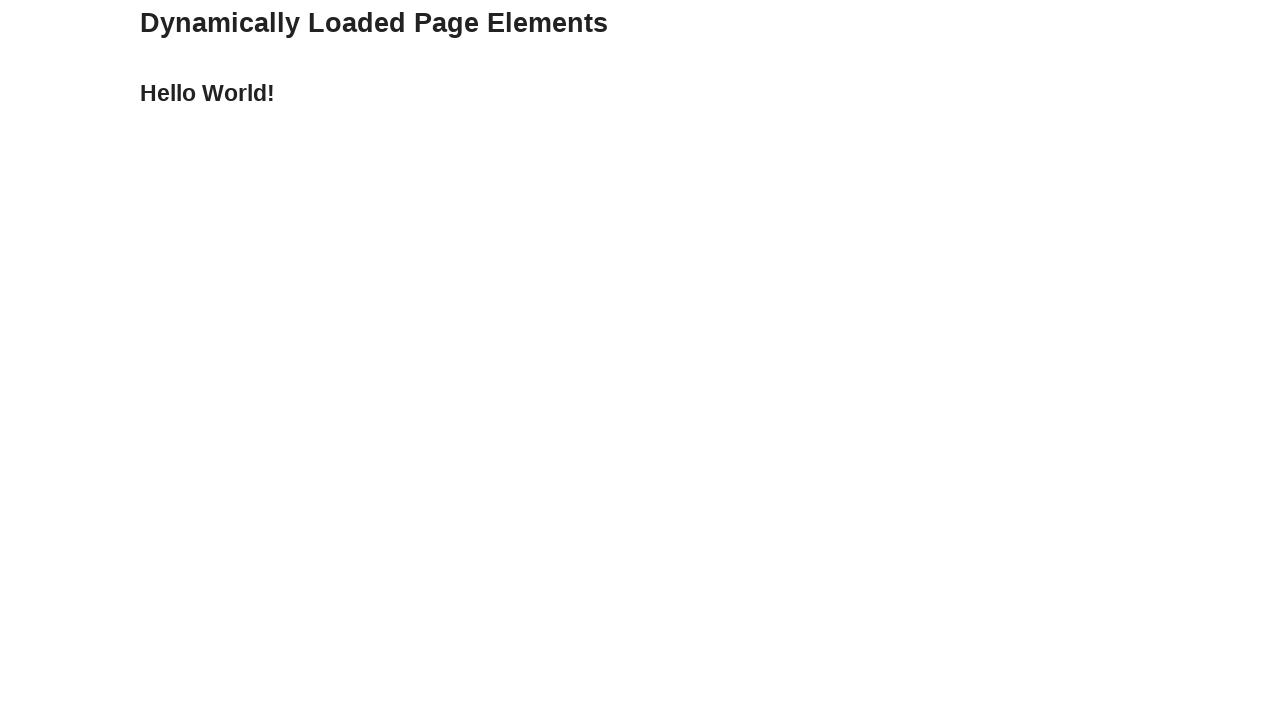

Verified that the text content is exactly 'Hello World!'
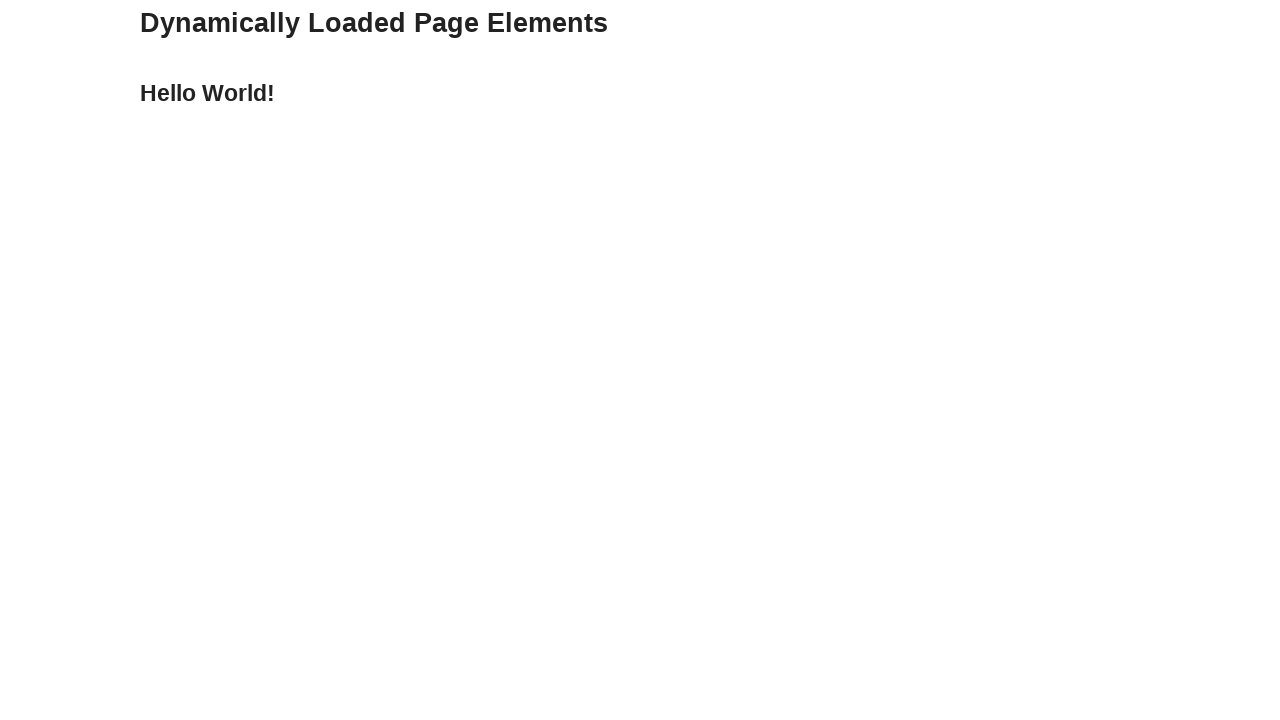

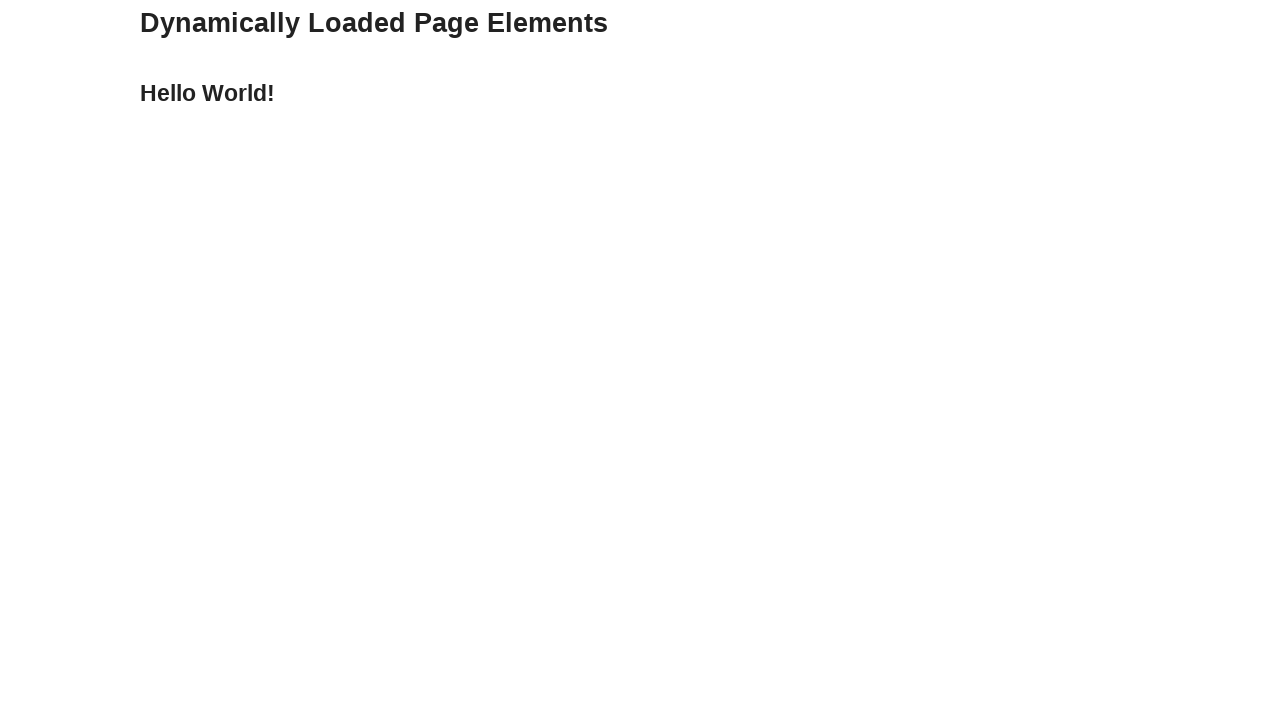